Tests that clicking the Form link leads to a page with the expected title

Starting URL: https://formy-project.herokuapp.com/

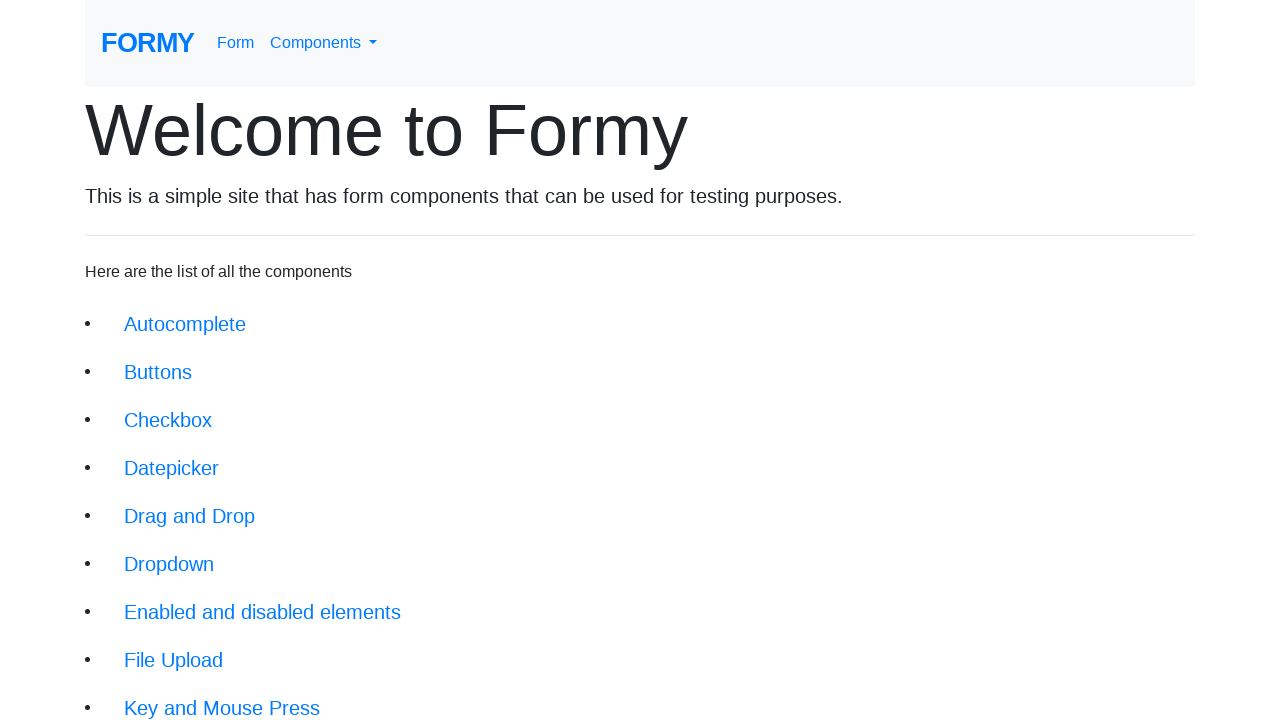

Clicked on Form link at (148, 43) on a:text('Form')
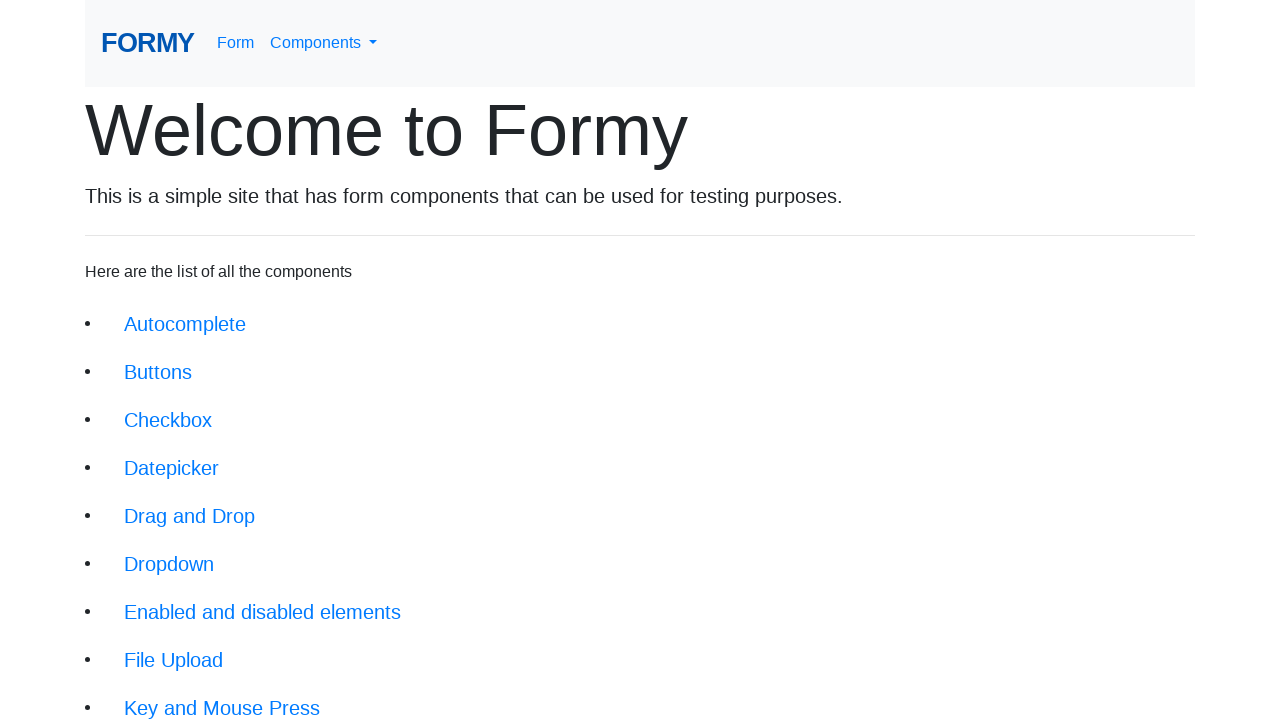

Verified page title is 'Formy'
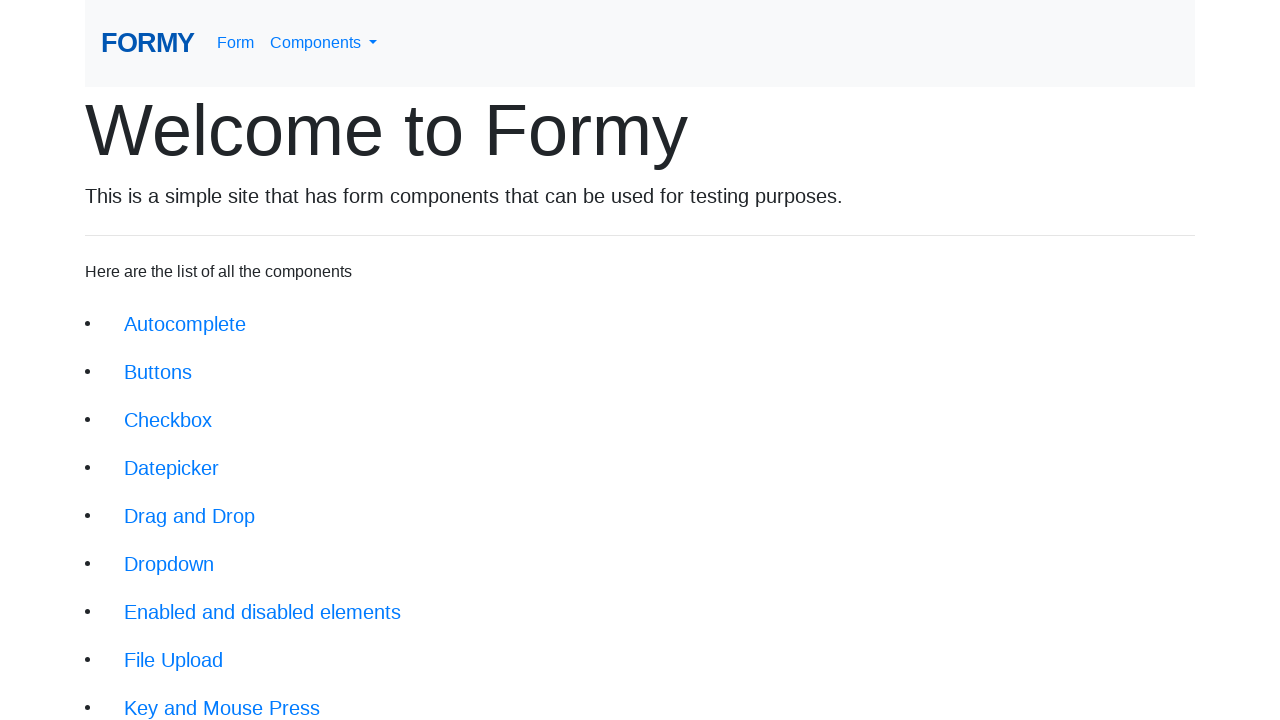

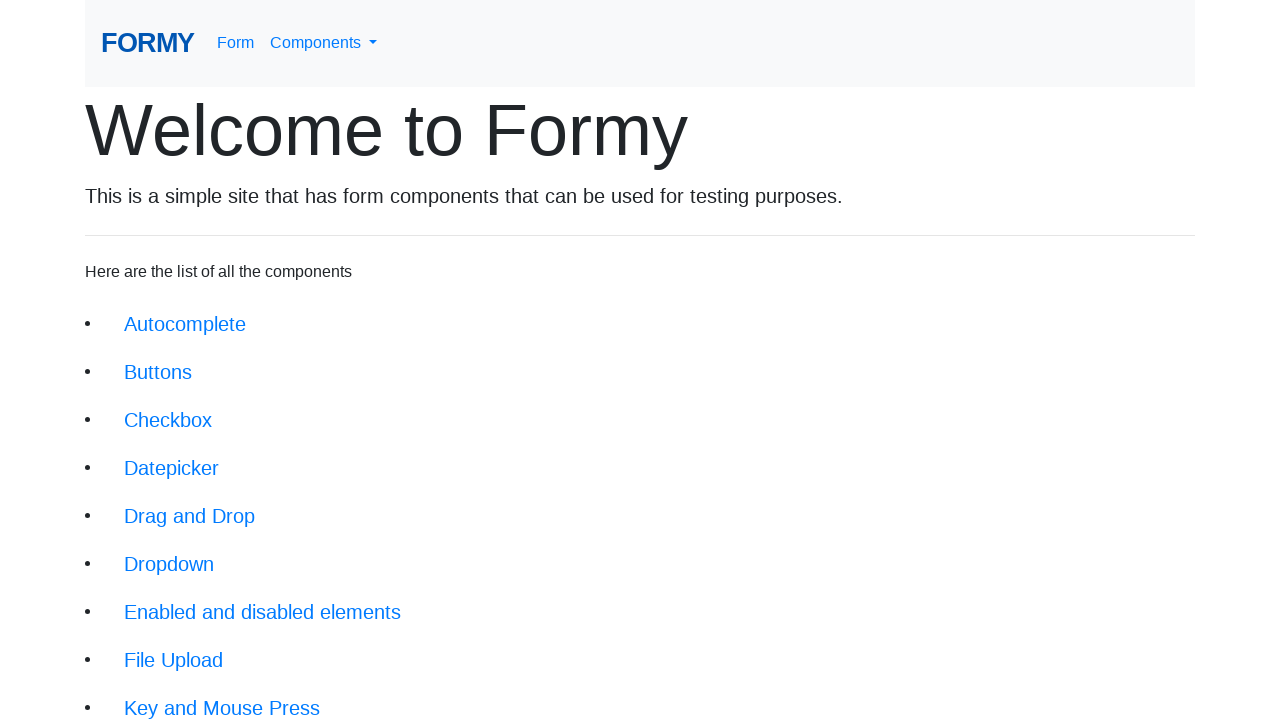